Navigates to the Indian Railways information website (erail.in) and verifies the page loads by checking the page content

Starting URL: https://erail.in/

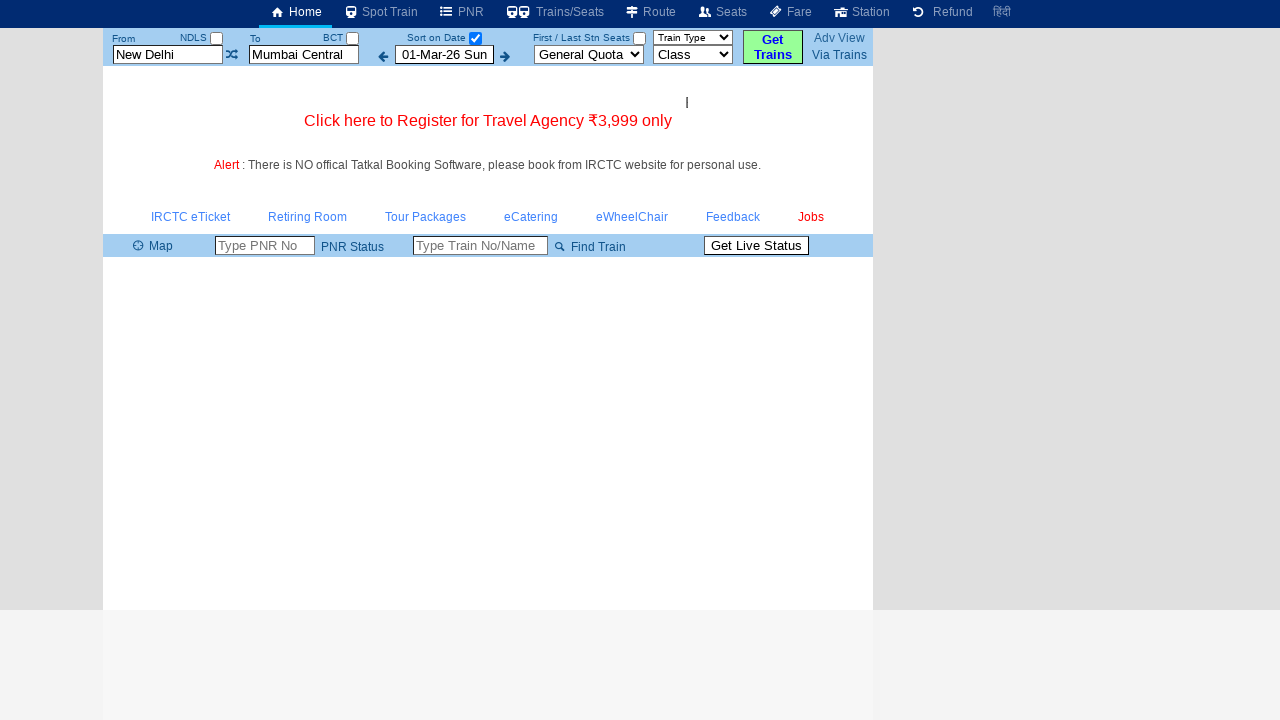

Waited for page DOM to fully load
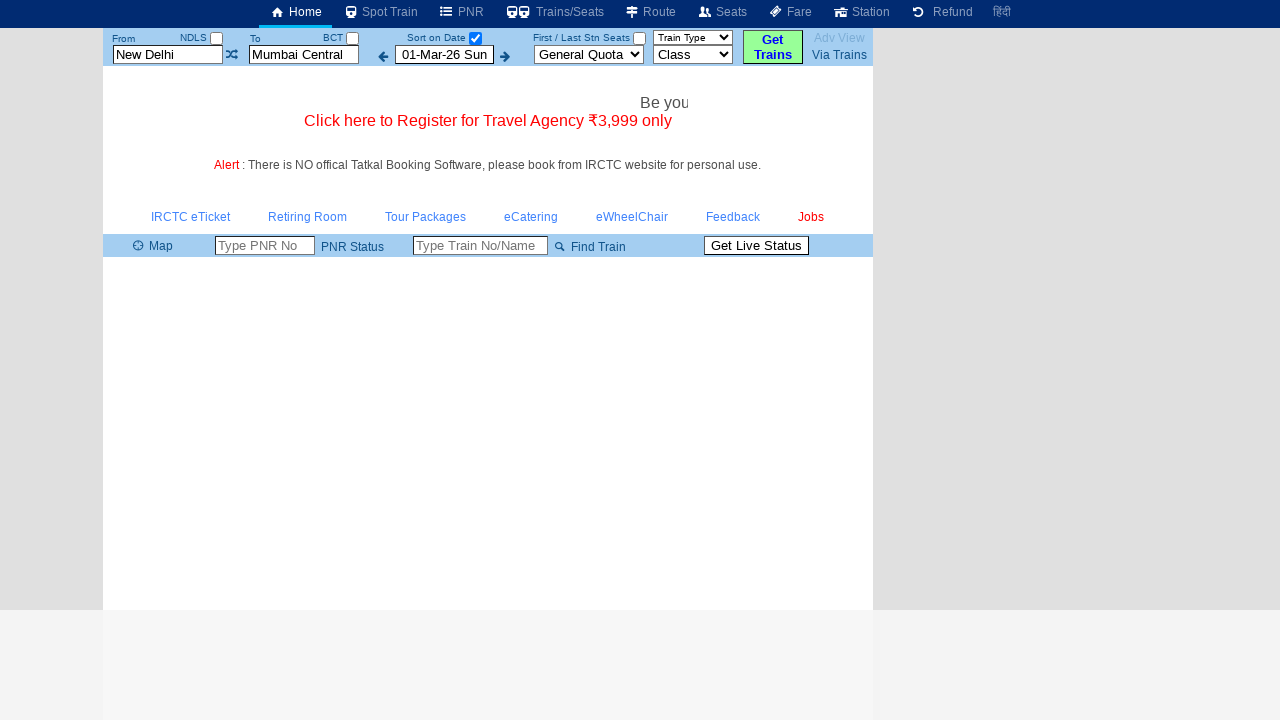

Verified page content loaded by detecting body element
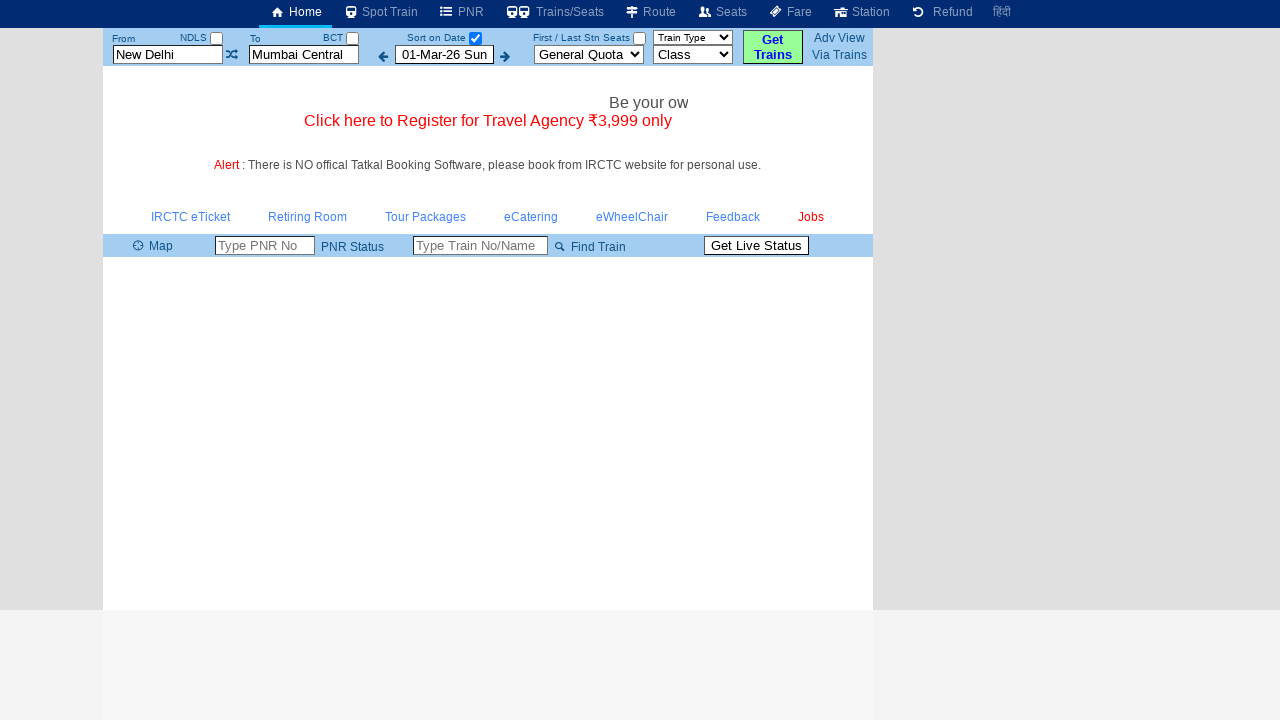

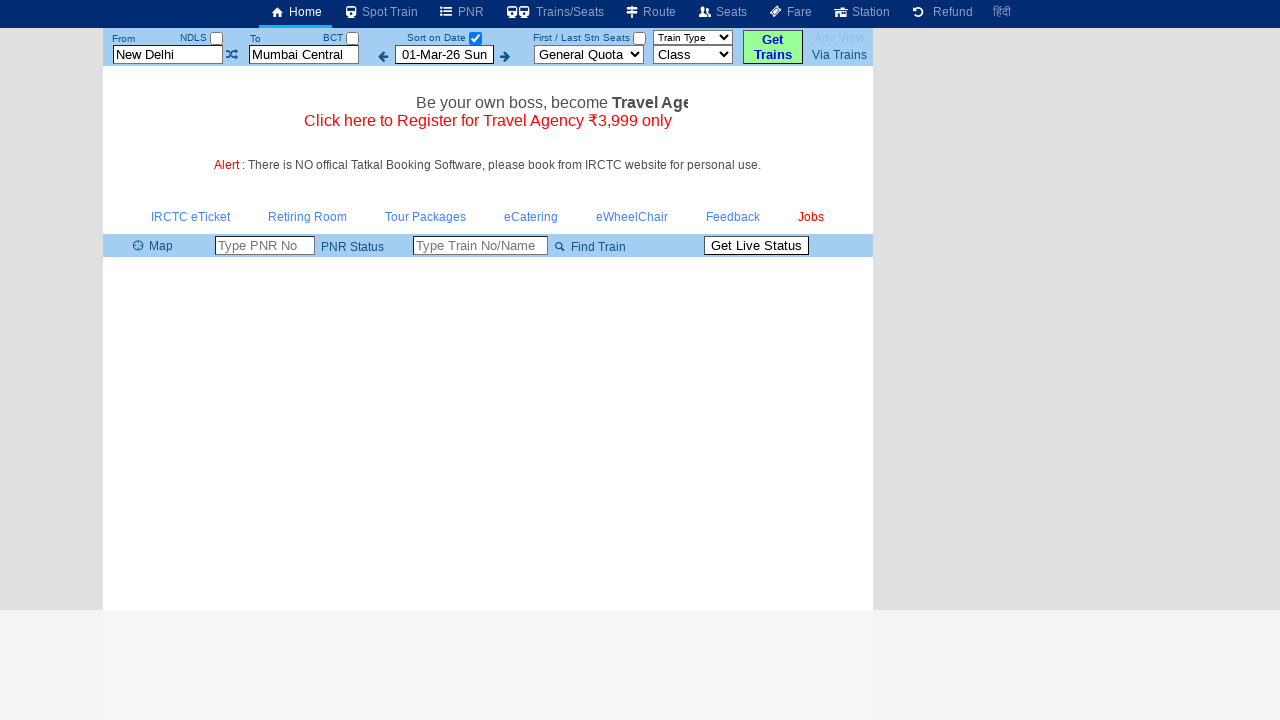